Tests confirm dialog handling by clicking a button that triggers a confirmation alert and dismissing it with Cancel

Starting URL: https://training-support.net/webelements/alerts

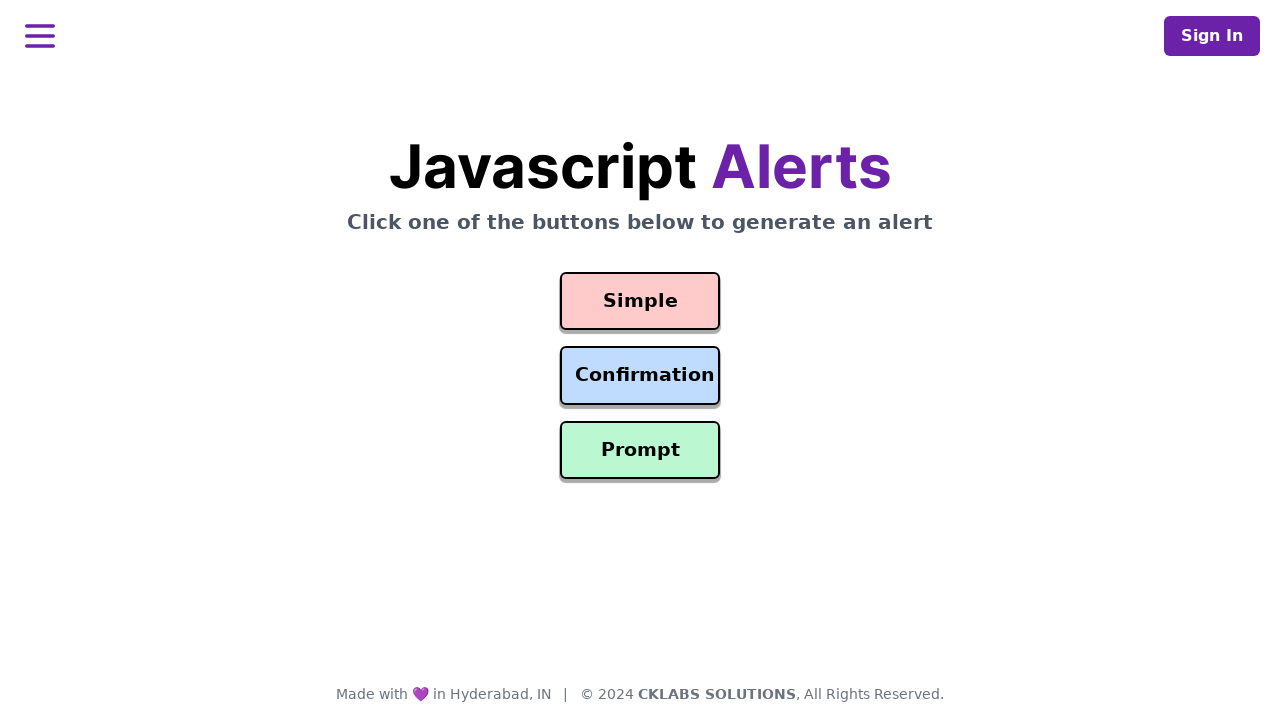

Set up dialog handler to dismiss confirm alerts with Cancel
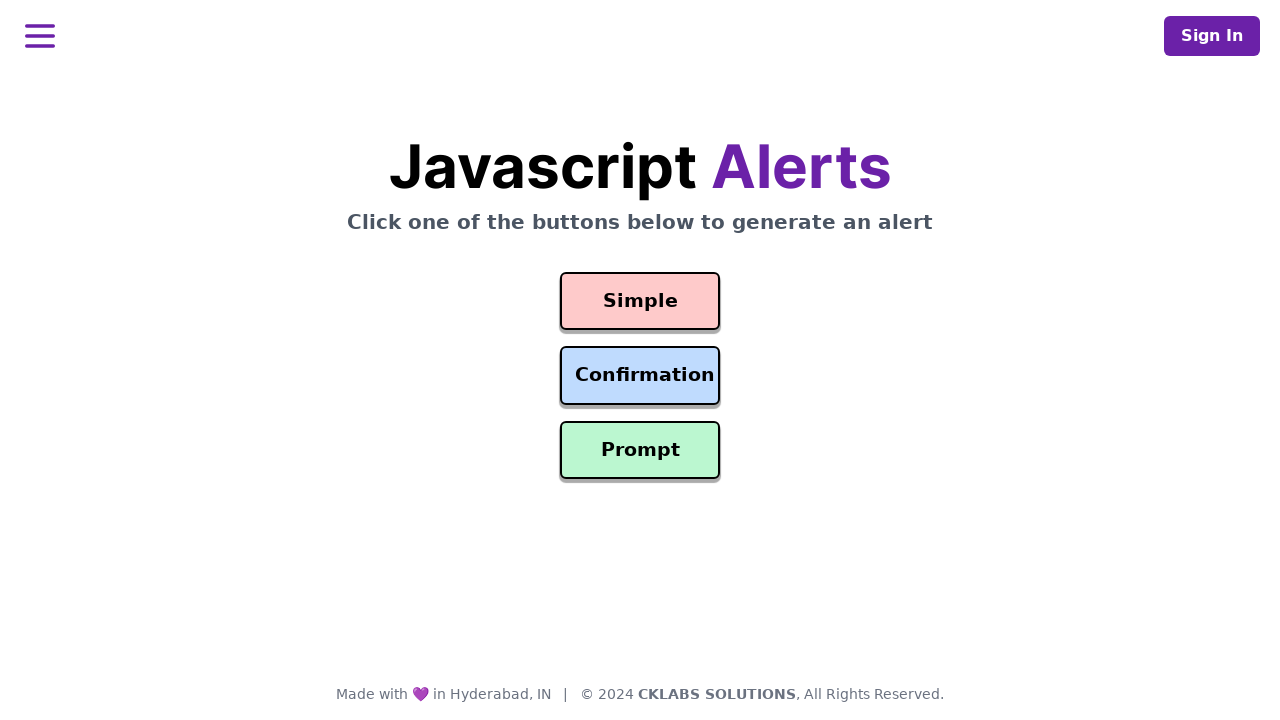

Clicked the Confirm Alert button at (640, 376) on #confirmation
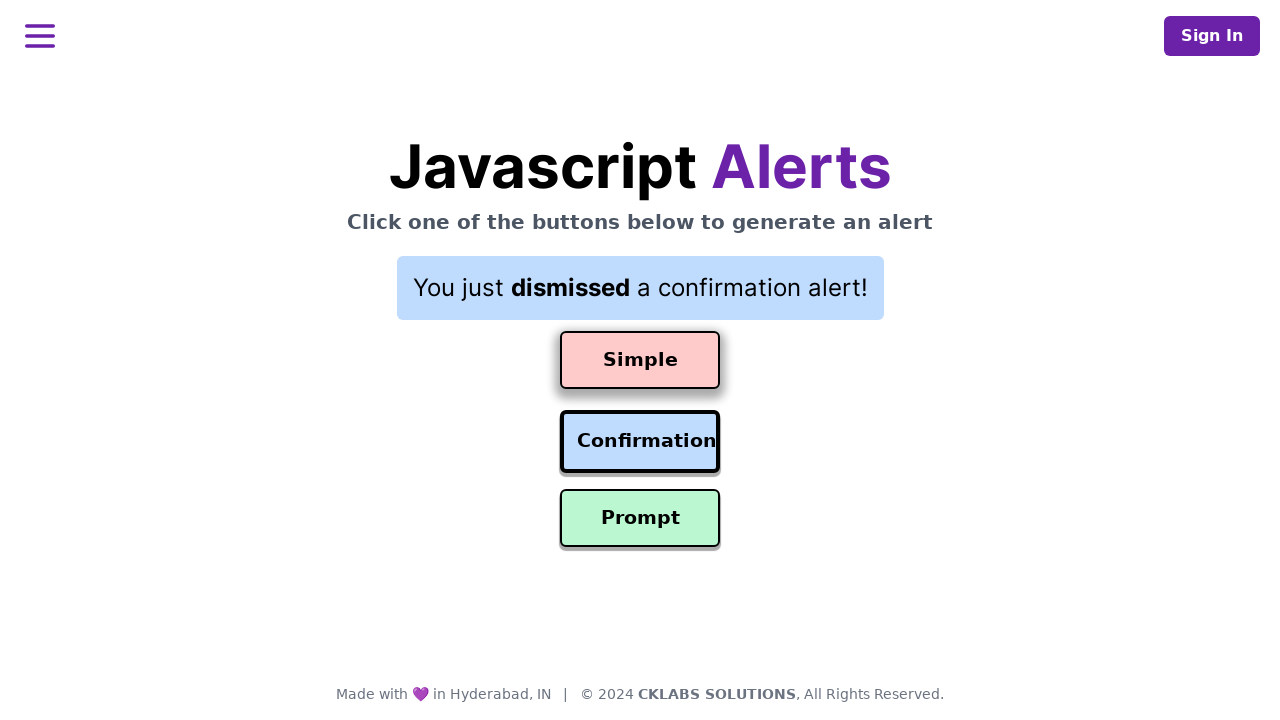

Waited 500ms for dialog to be handled
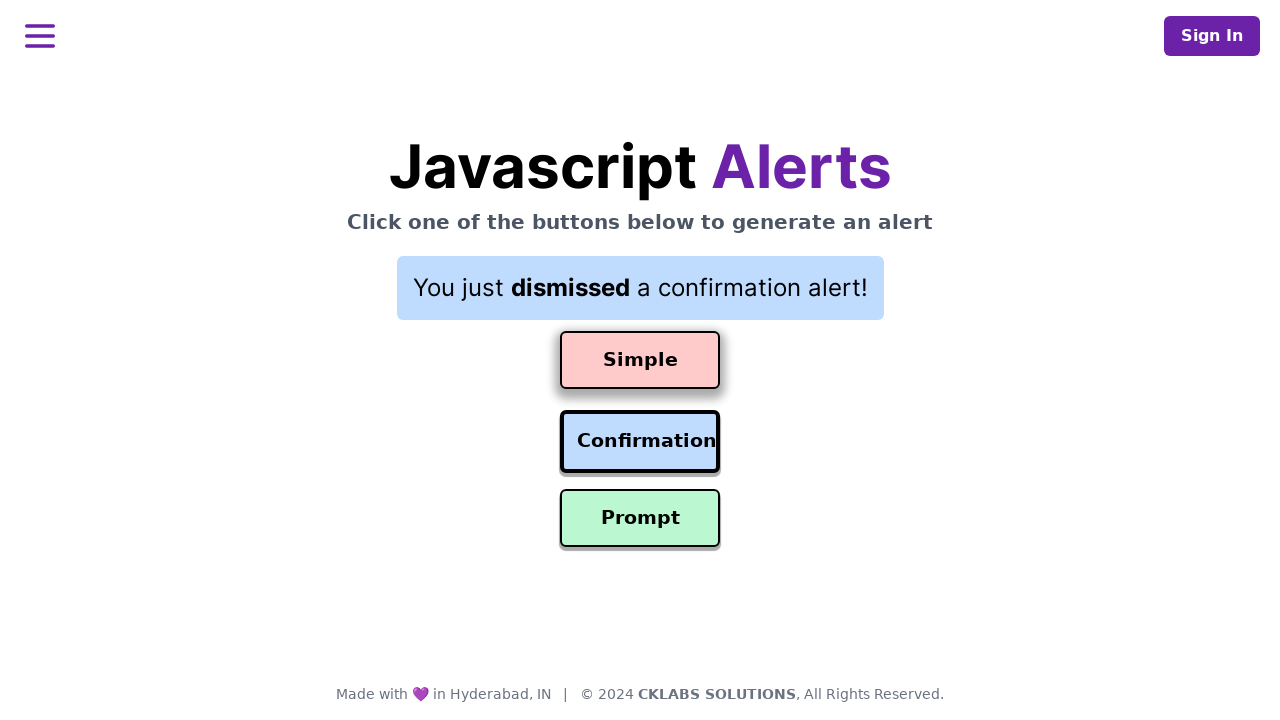

Retrieved result text from page
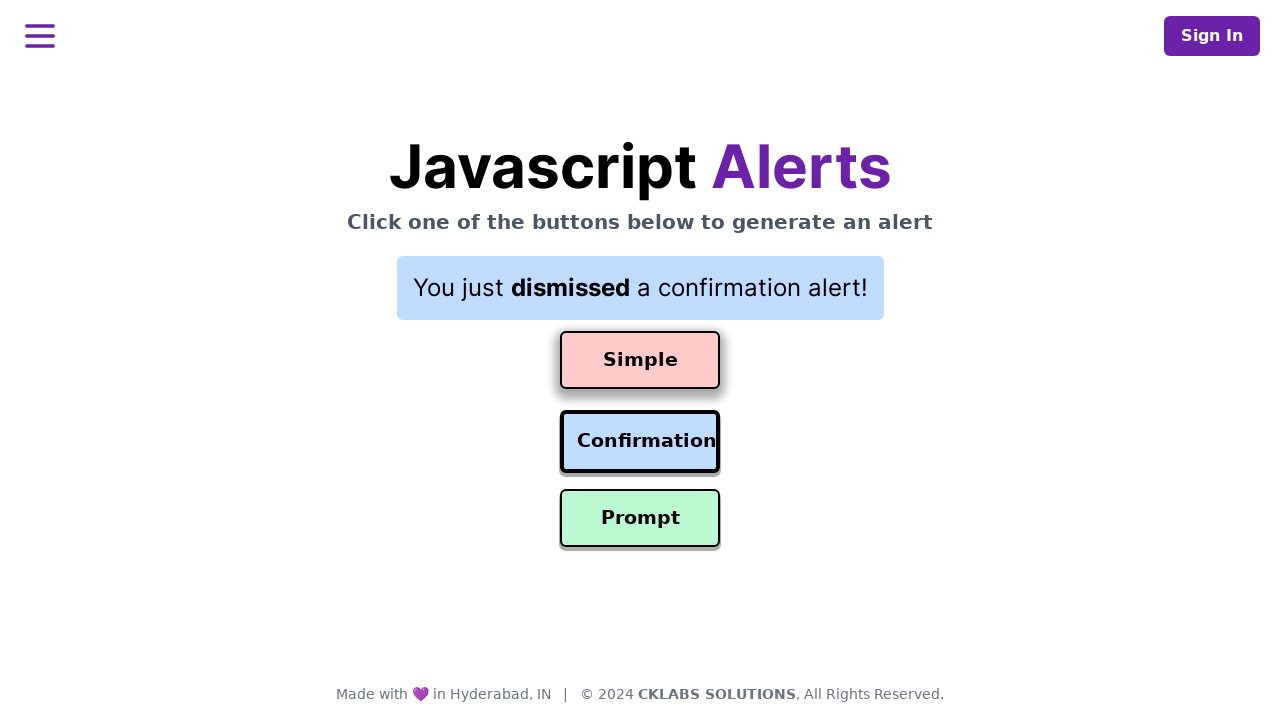

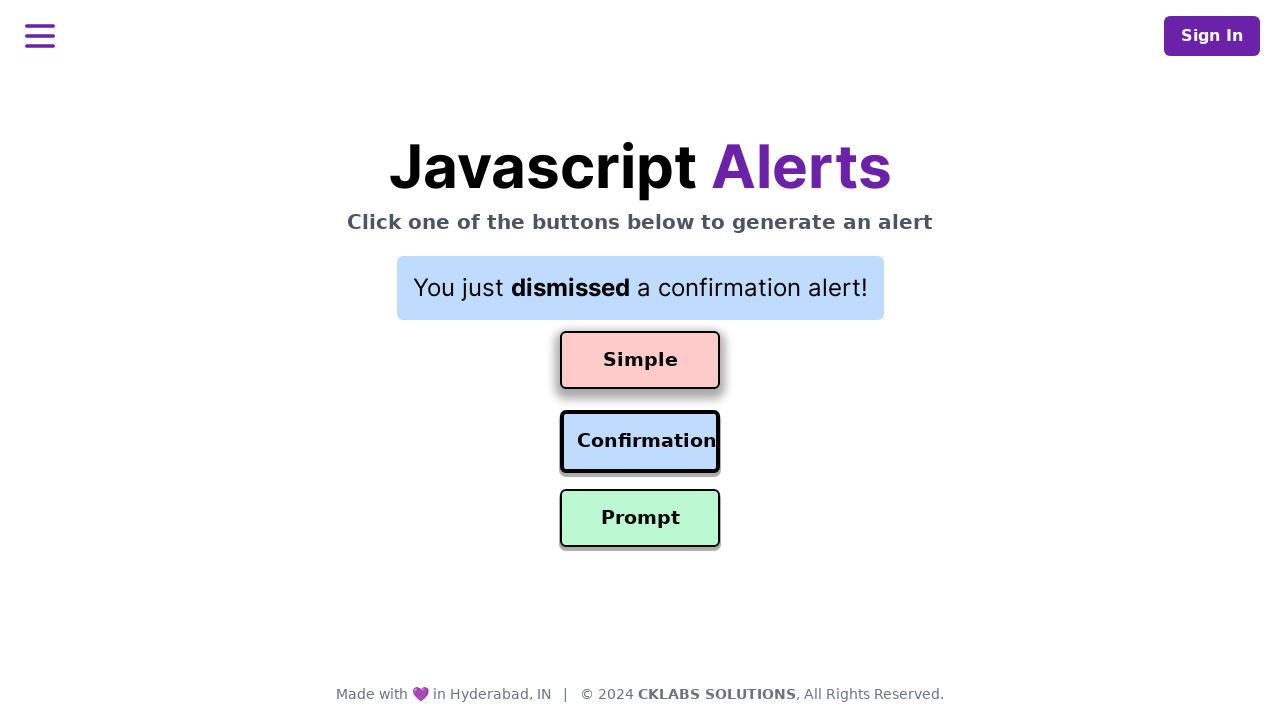